Tests JavaScript prompt alert functionality by clicking a button to trigger a prompt, entering text into it, and accepting it

Starting URL: http://the-internet.herokuapp.com/javascript_alerts

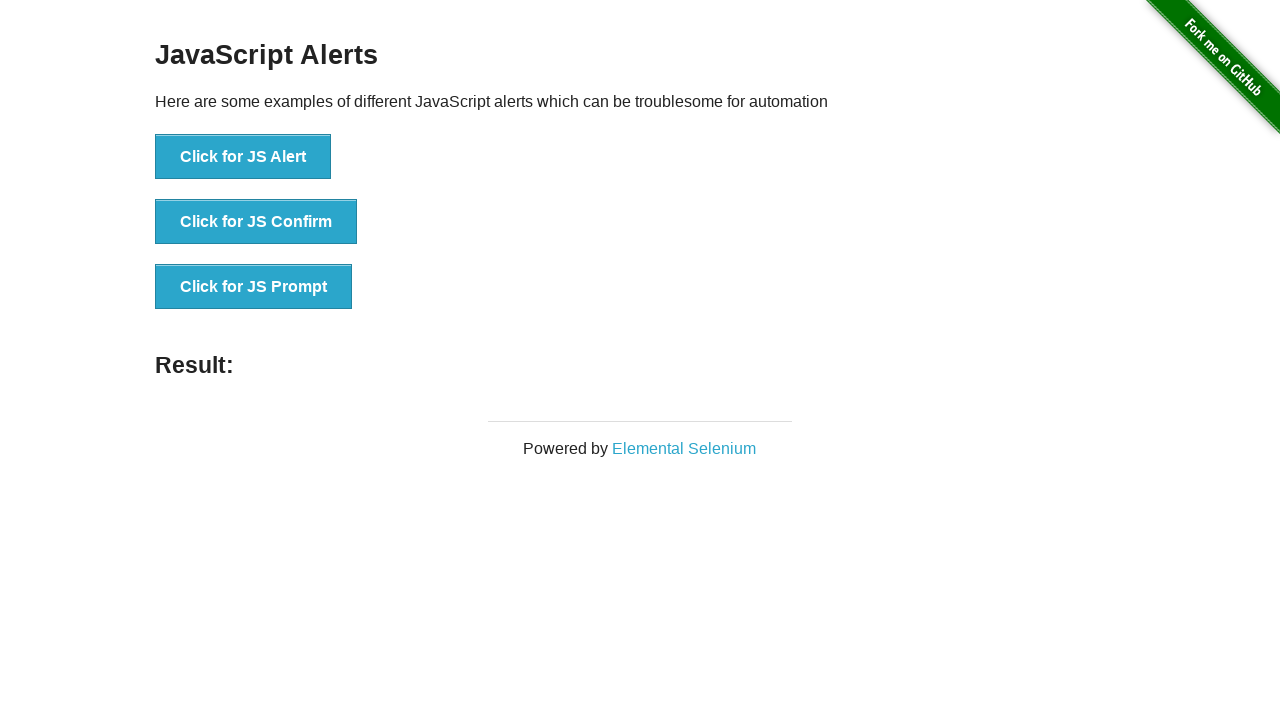

Clicked button to trigger JavaScript prompt at (254, 287) on xpath=//button[text()='Click for JS Prompt']
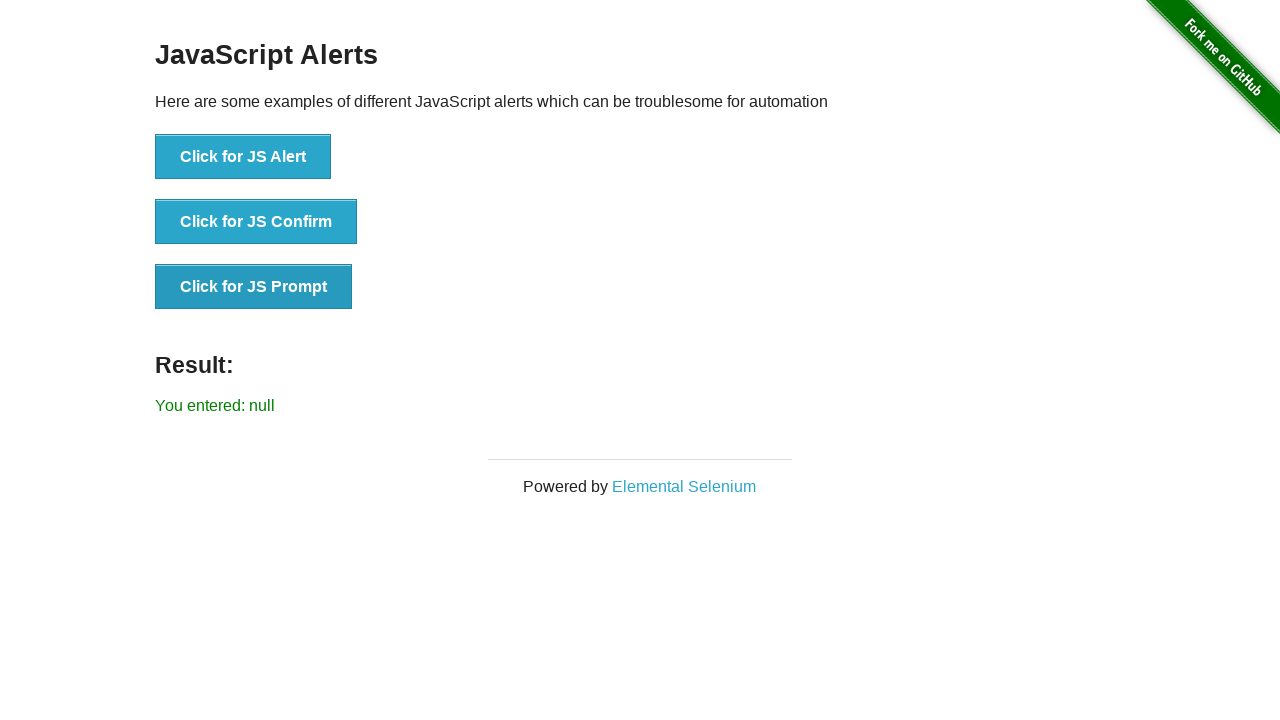

Accepted JavaScript prompt with text 'Jay Shree Ram'
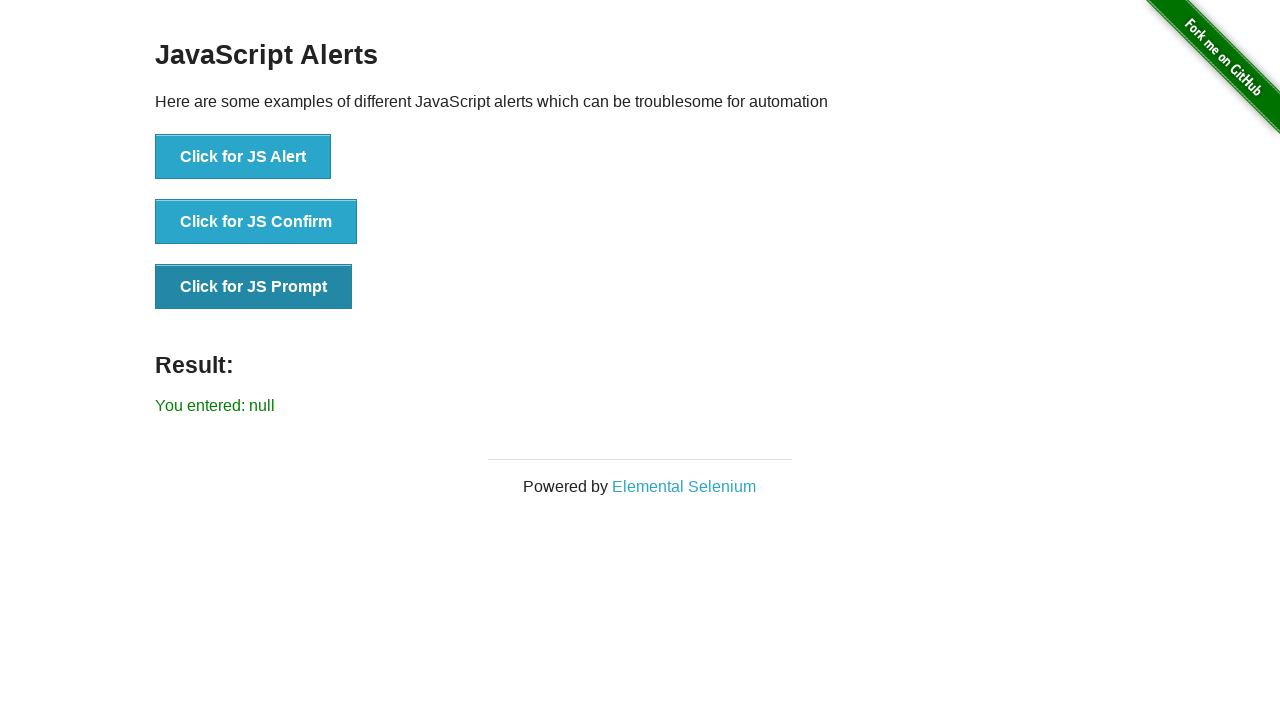

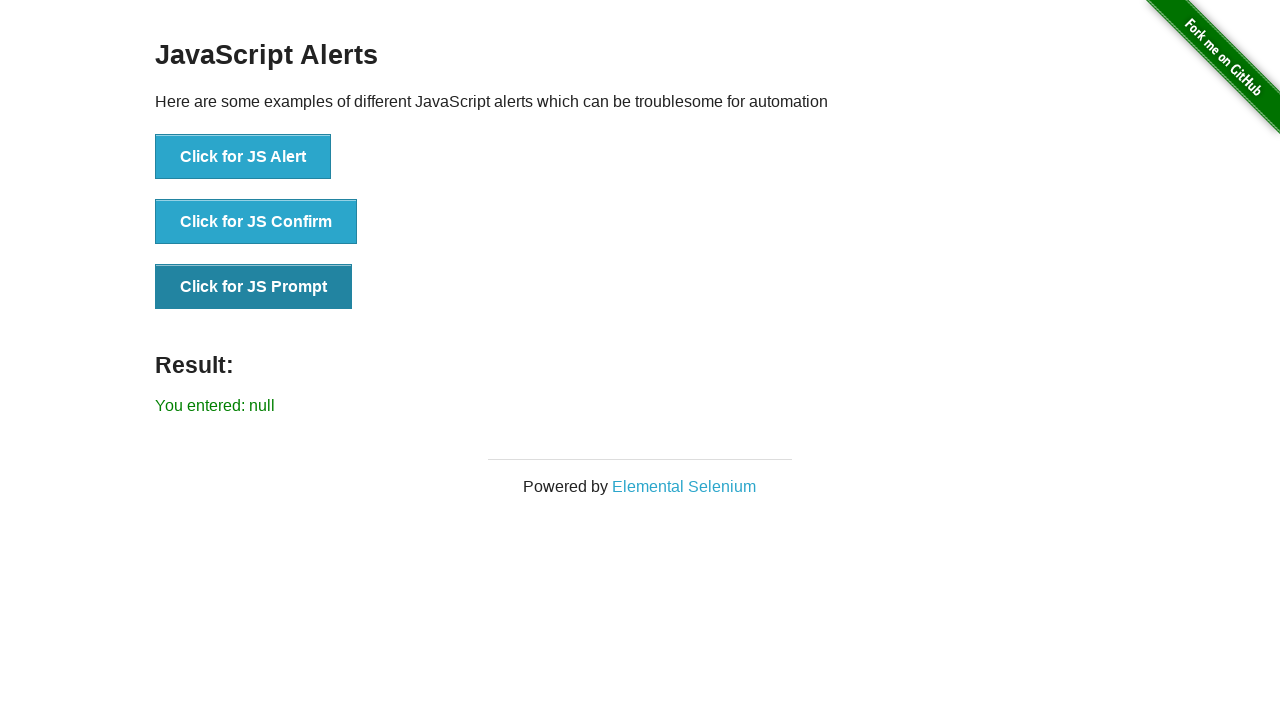